Tests the Python.org website by searching for "pycon" in the search box and verifying that results are found.

Starting URL: https://www.python.org

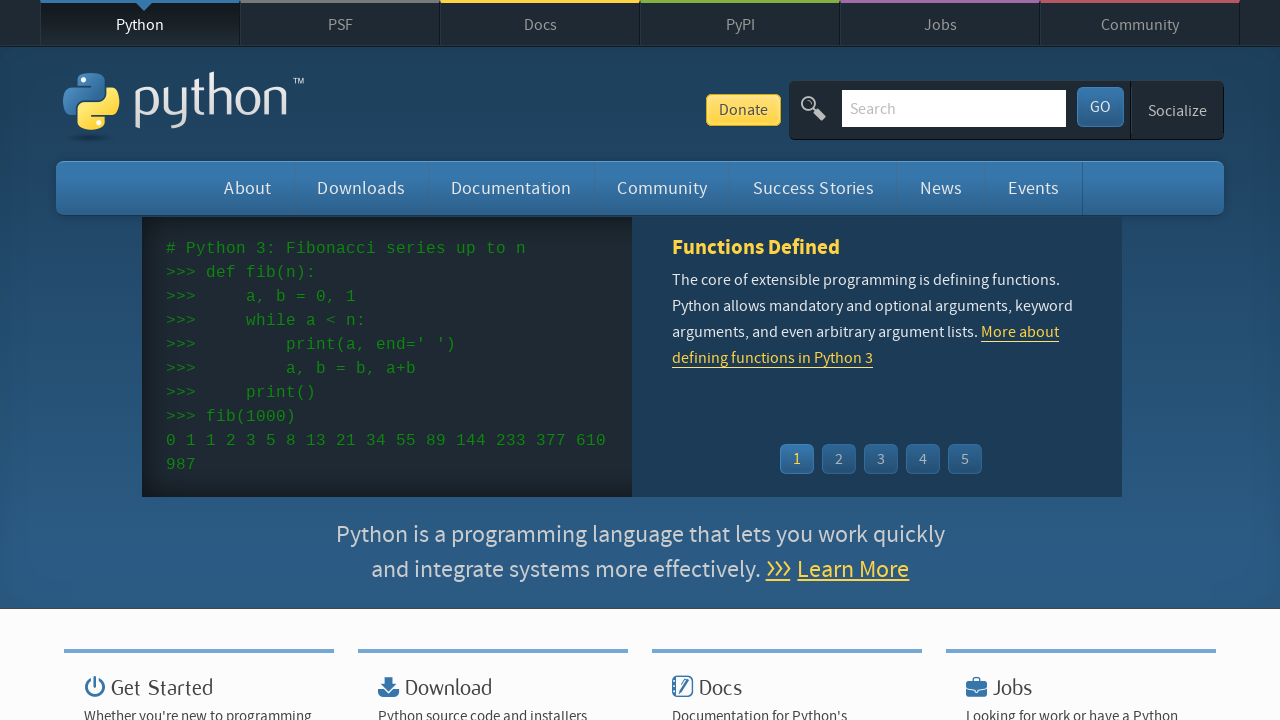

Verified 'Python' is present in page title
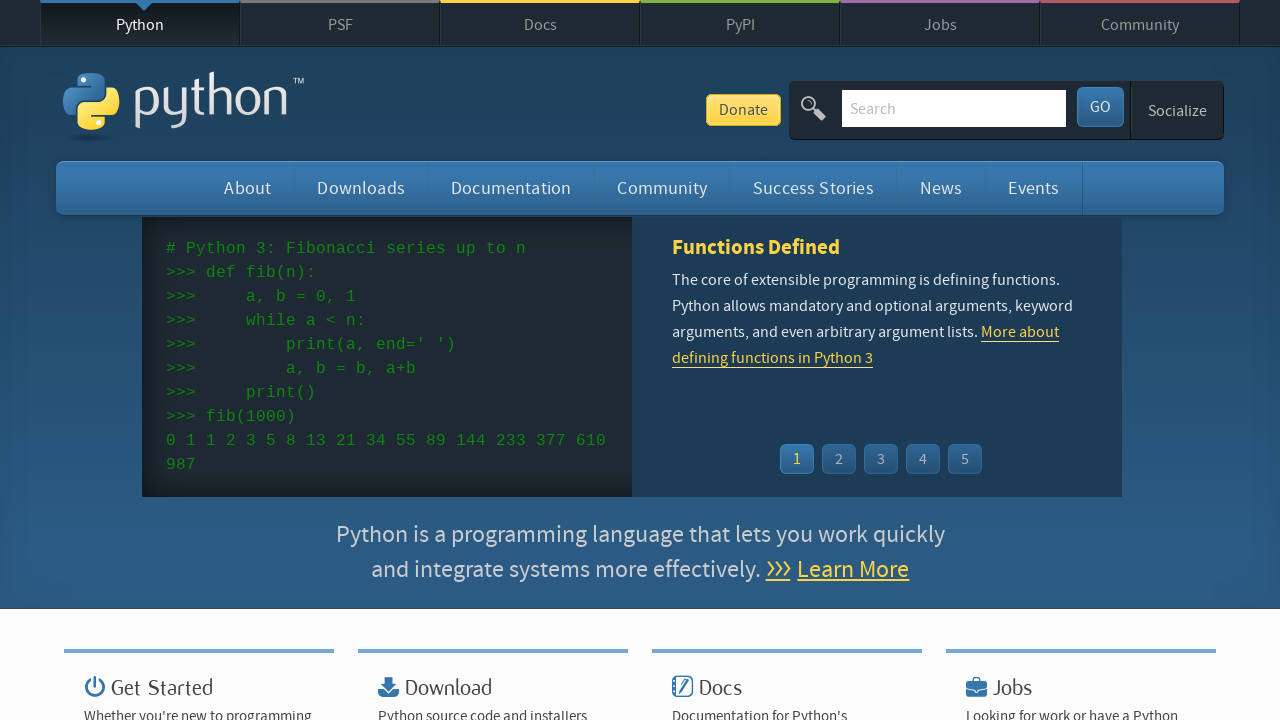

Filled search box with 'pycon' on input[name='q']
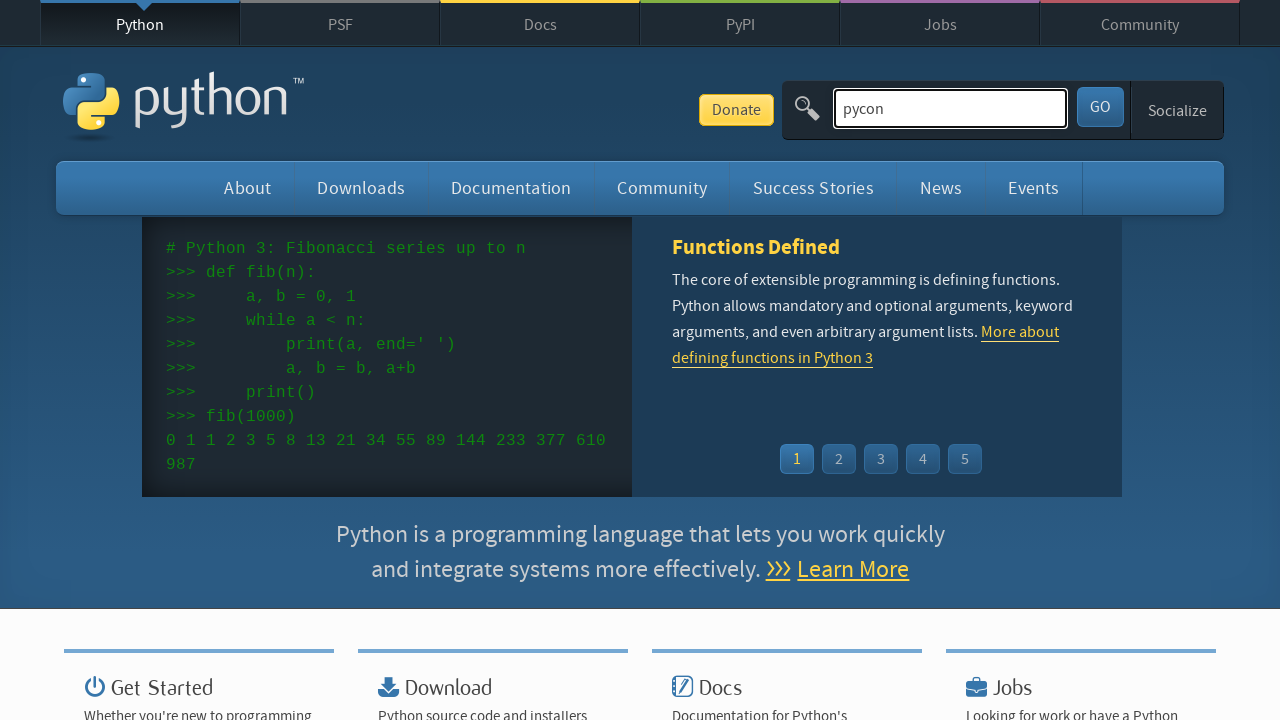

Pressed Enter to submit search on input[name='q']
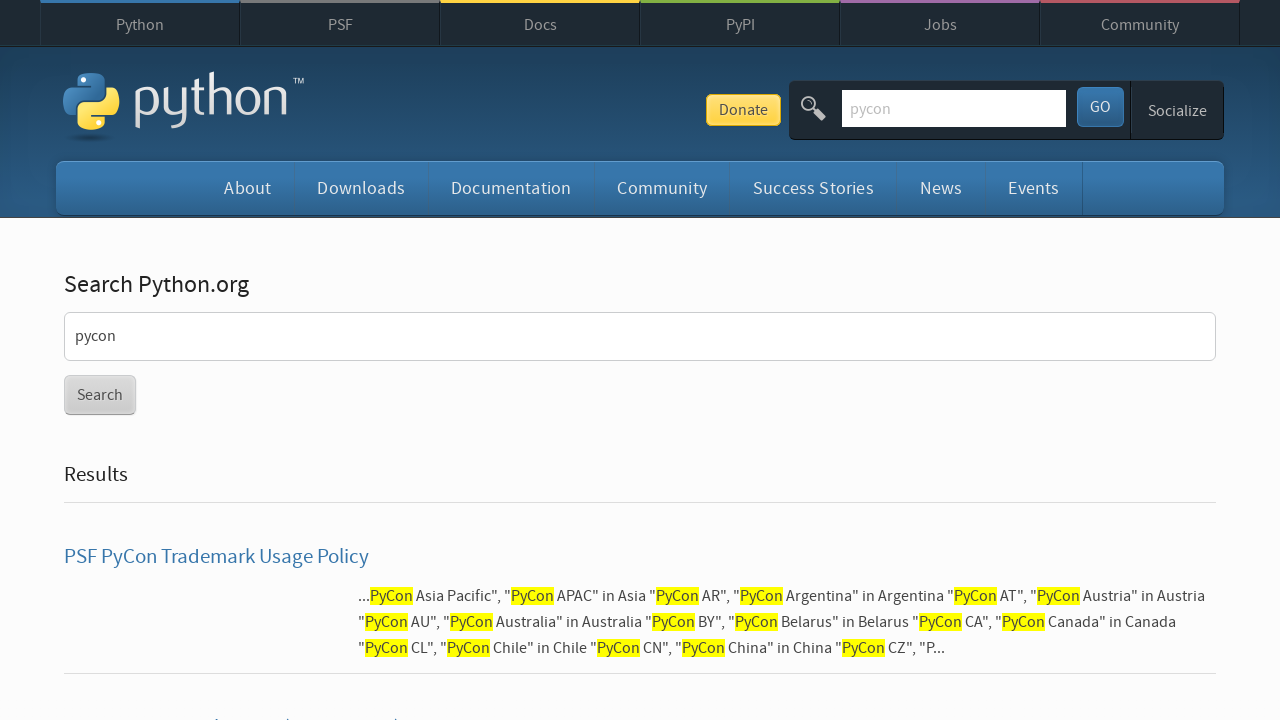

Waited for network idle state after search submission
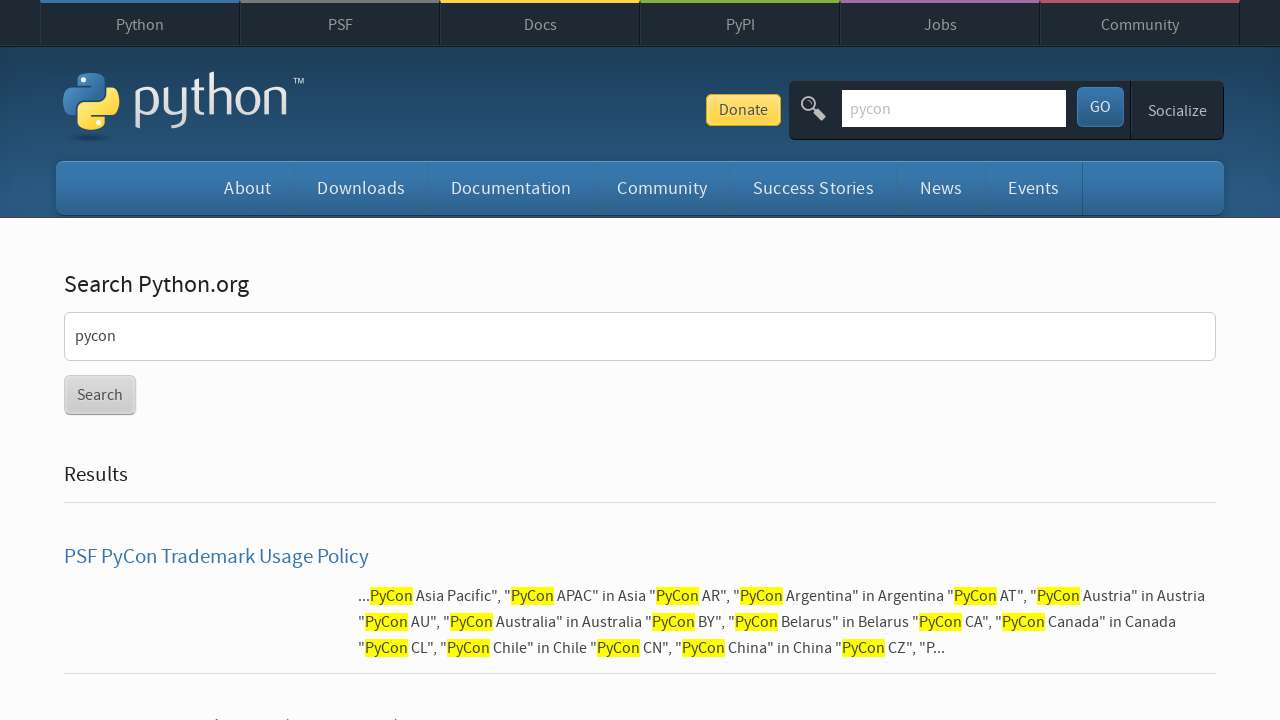

Verified search results were found for 'pycon'
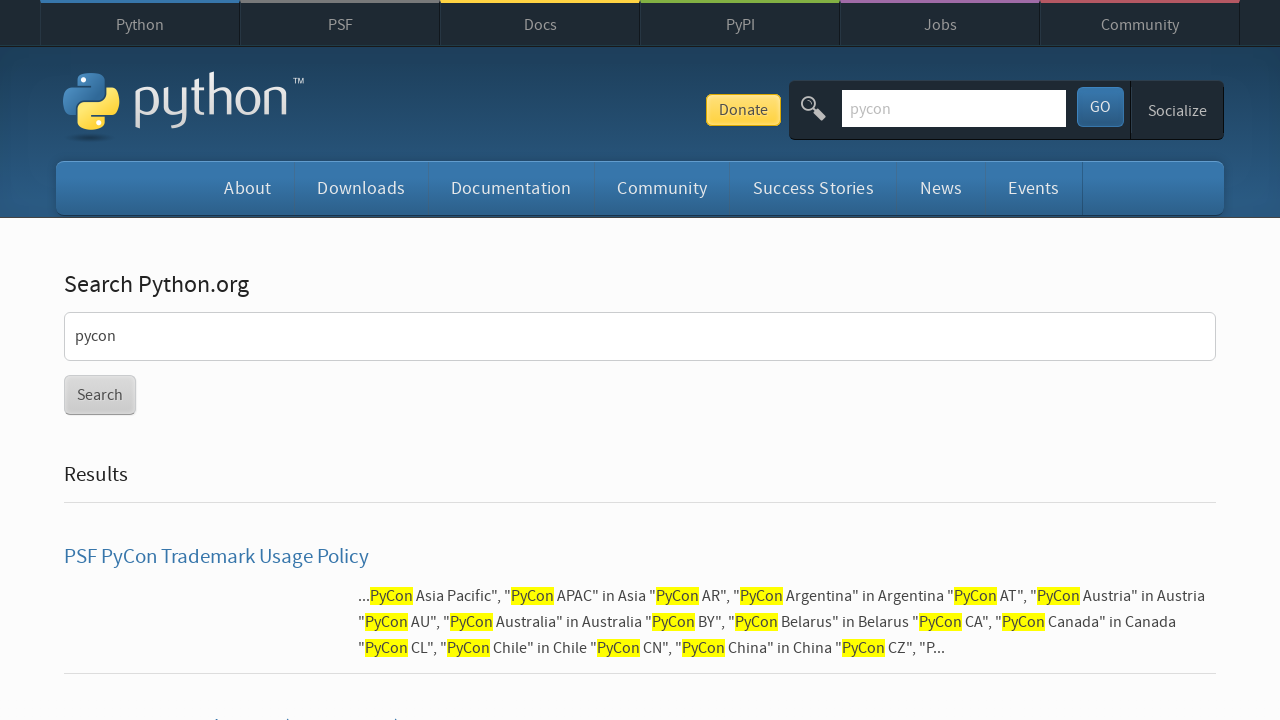

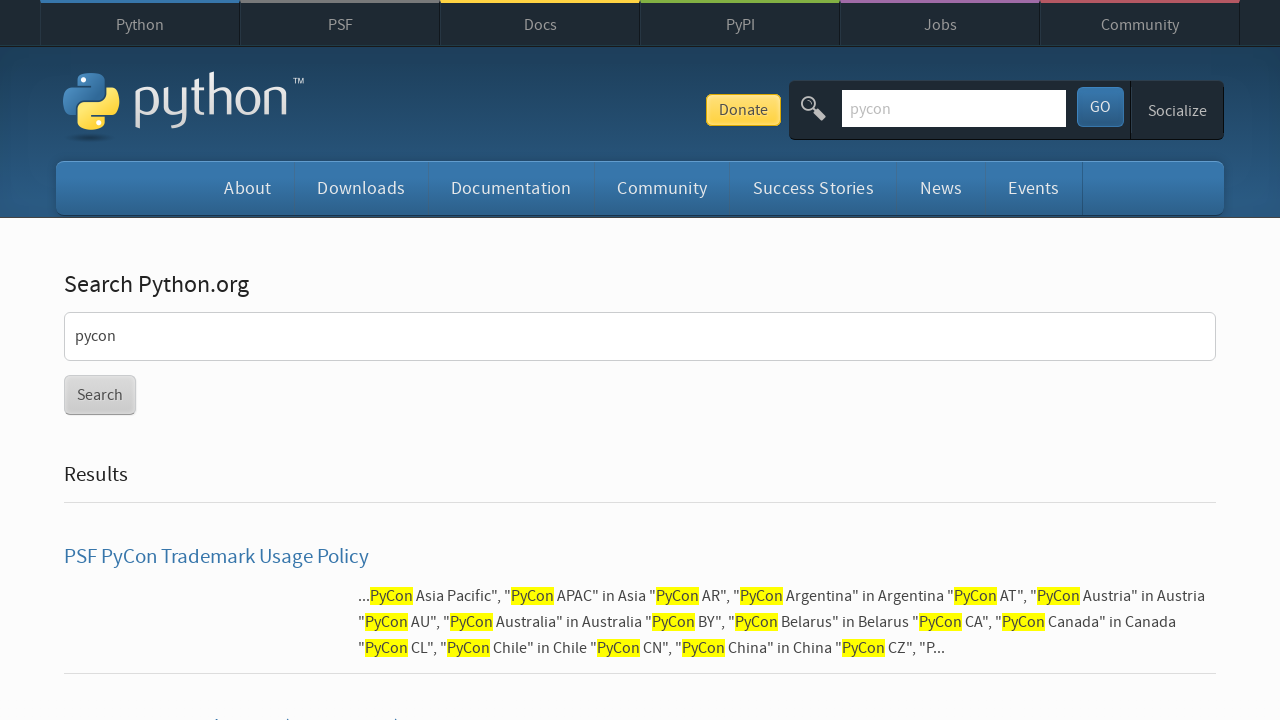